Tests that a todo item is removed when edited to an empty string

Starting URL: https://demo.playwright.dev/todomvc

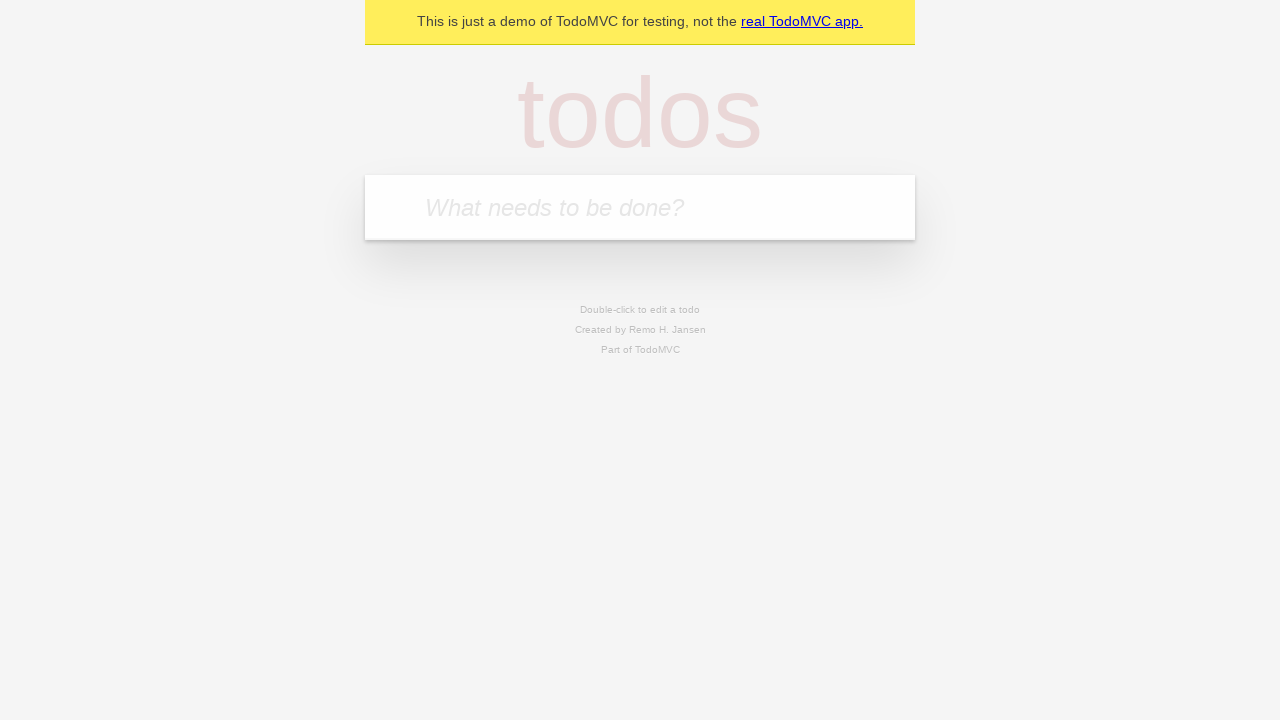

Filled todo input with 'buy some cheese' on internal:attr=[placeholder="What needs to be done?"i]
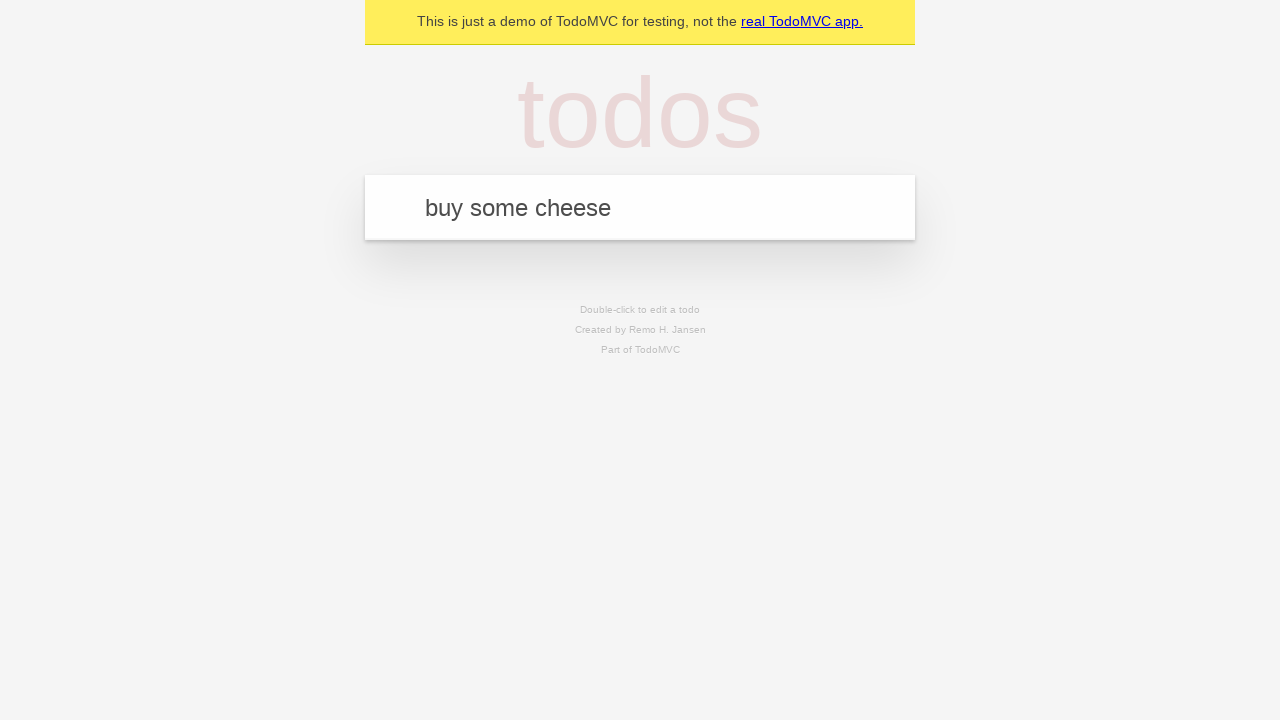

Pressed Enter to create first todo item on internal:attr=[placeholder="What needs to be done?"i]
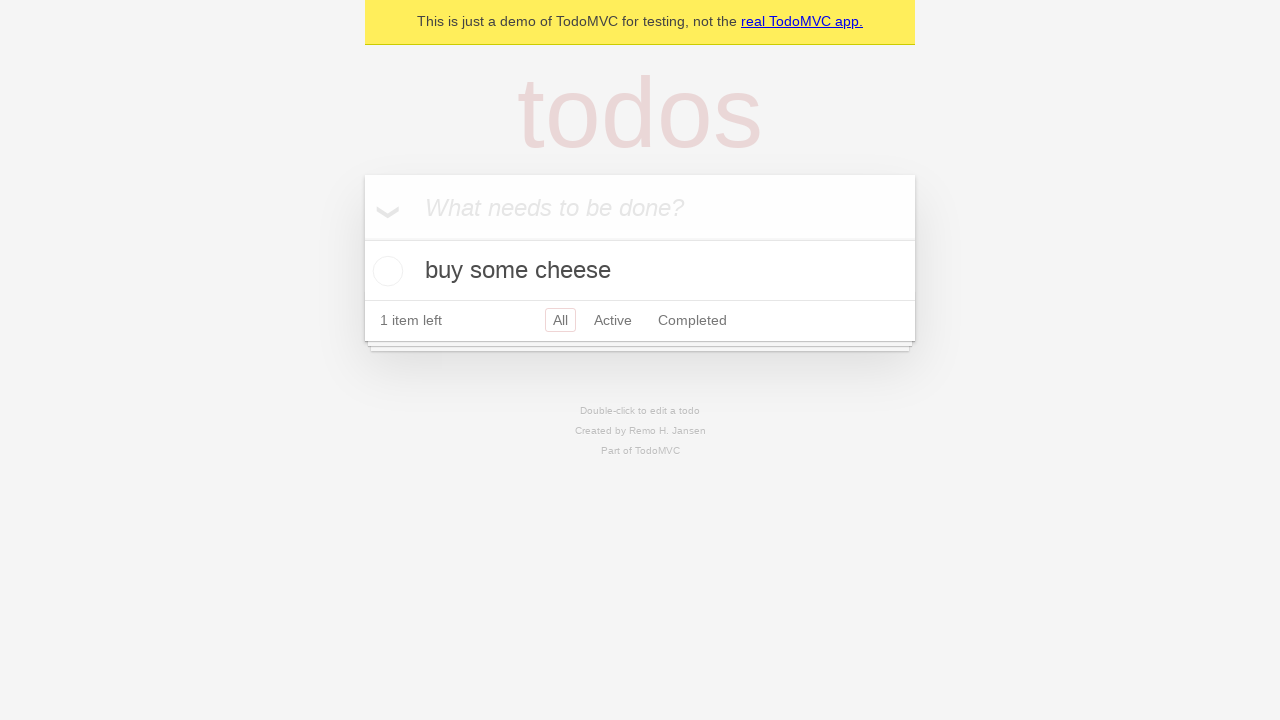

Filled todo input with 'feed the cat' on internal:attr=[placeholder="What needs to be done?"i]
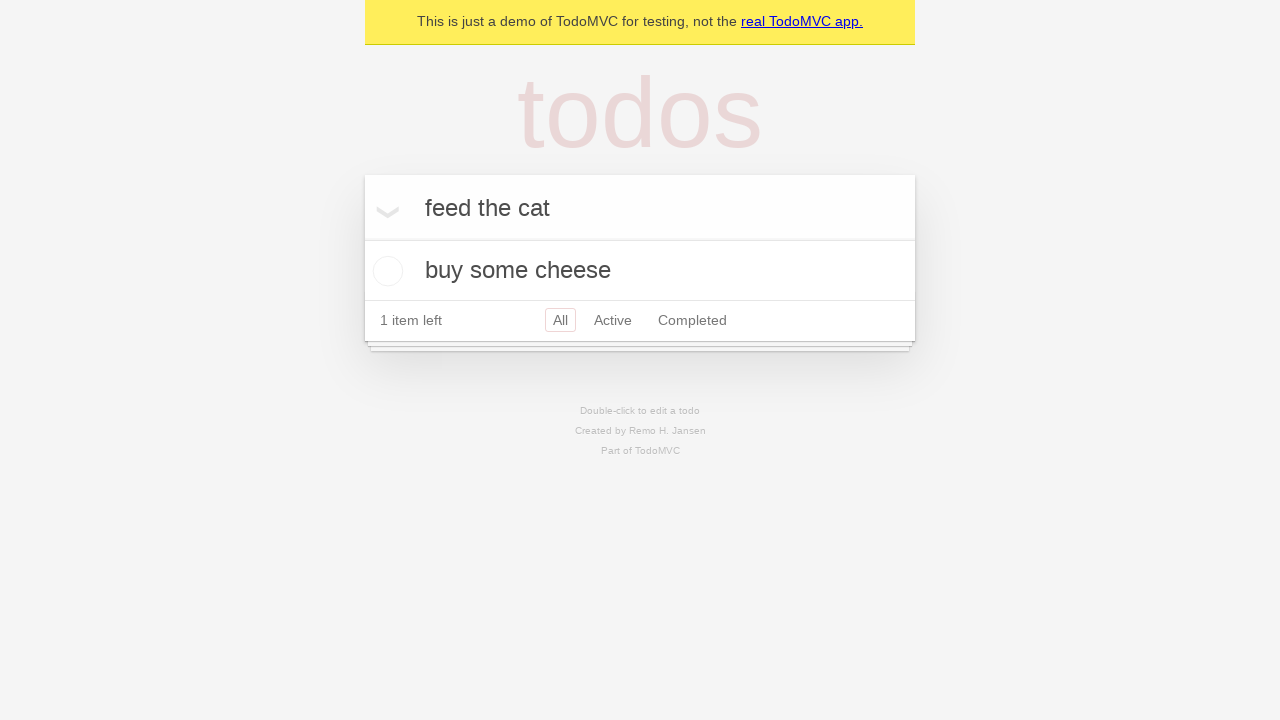

Pressed Enter to create second todo item on internal:attr=[placeholder="What needs to be done?"i]
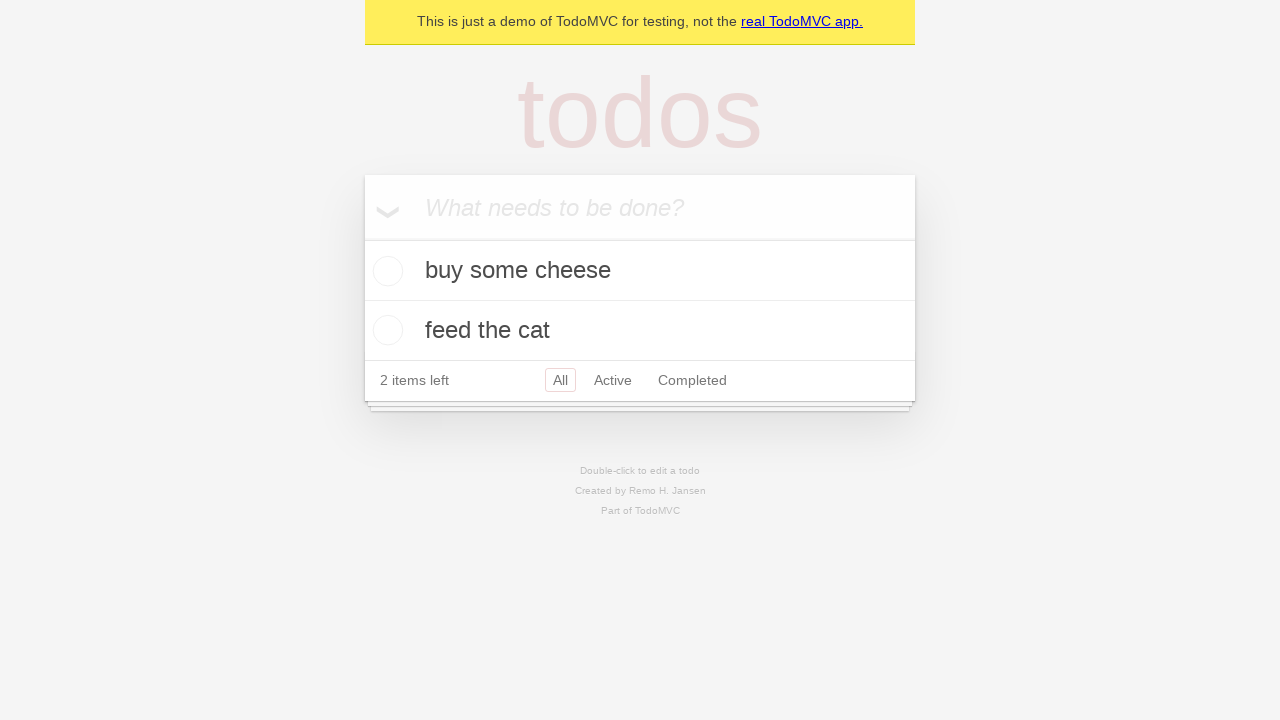

Filled todo input with 'book a doctors appointment' on internal:attr=[placeholder="What needs to be done?"i]
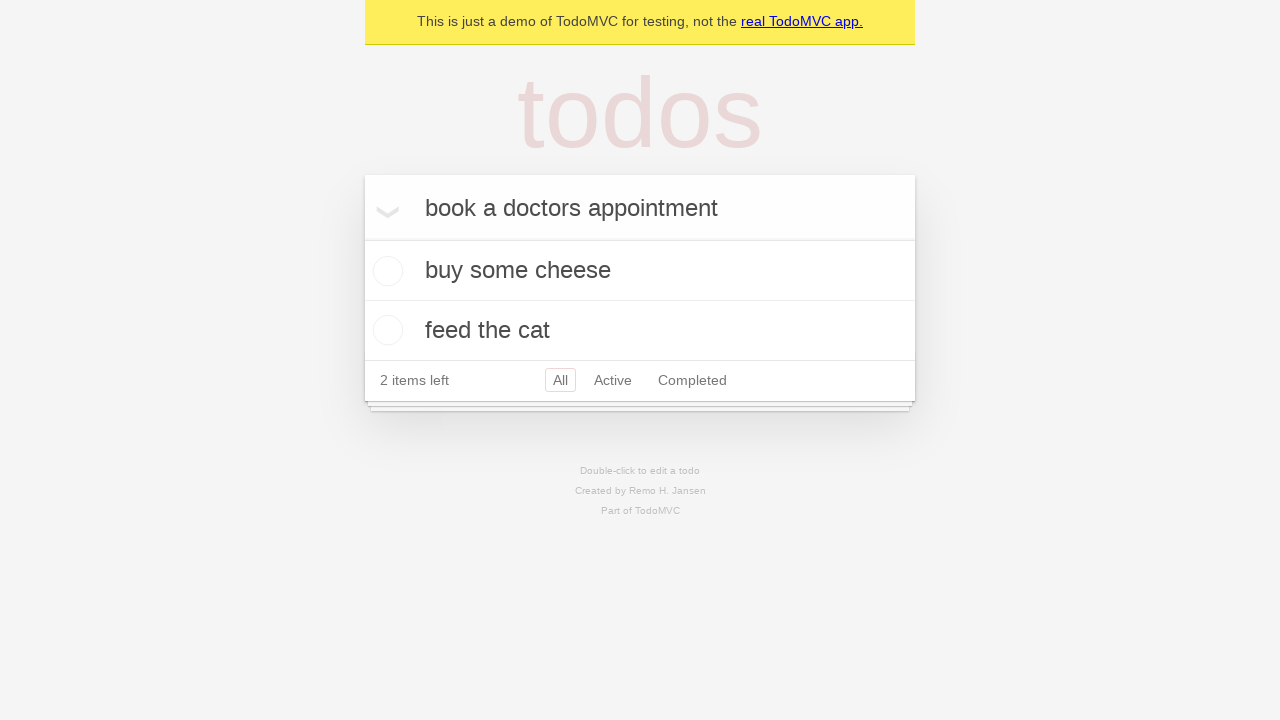

Pressed Enter to create third todo item on internal:attr=[placeholder="What needs to be done?"i]
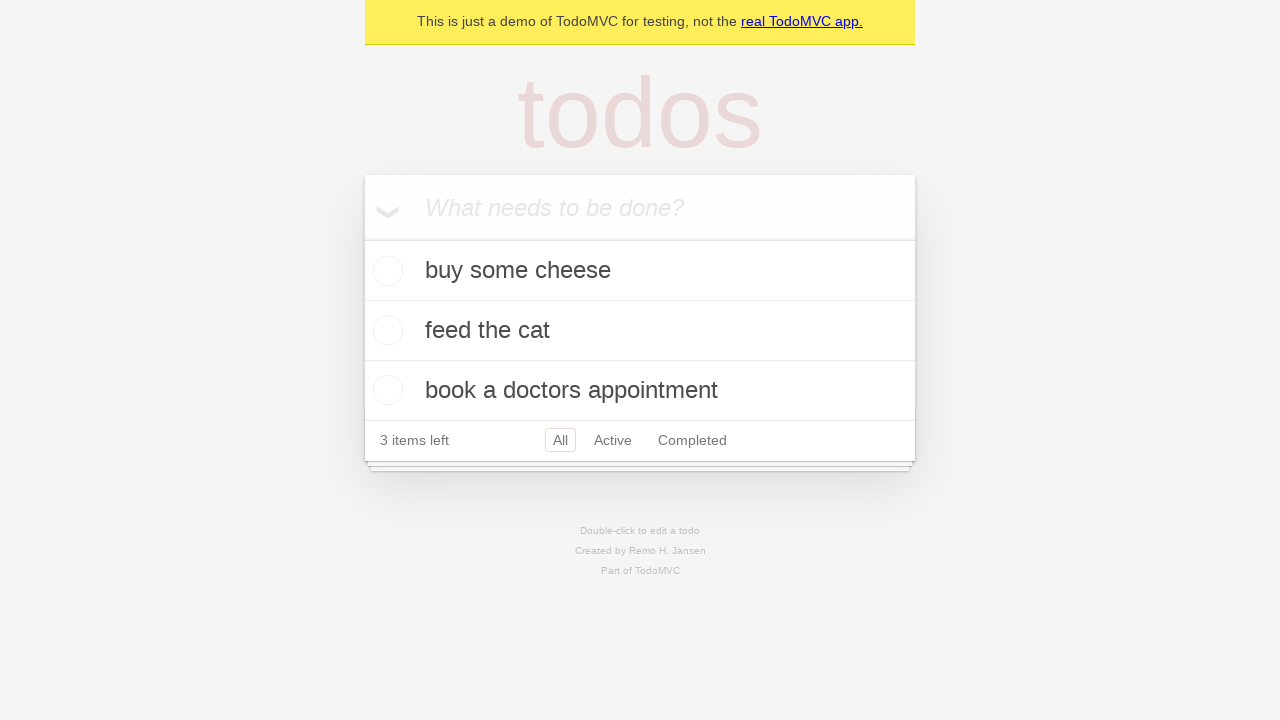

Waited for all 3 todo items to be created
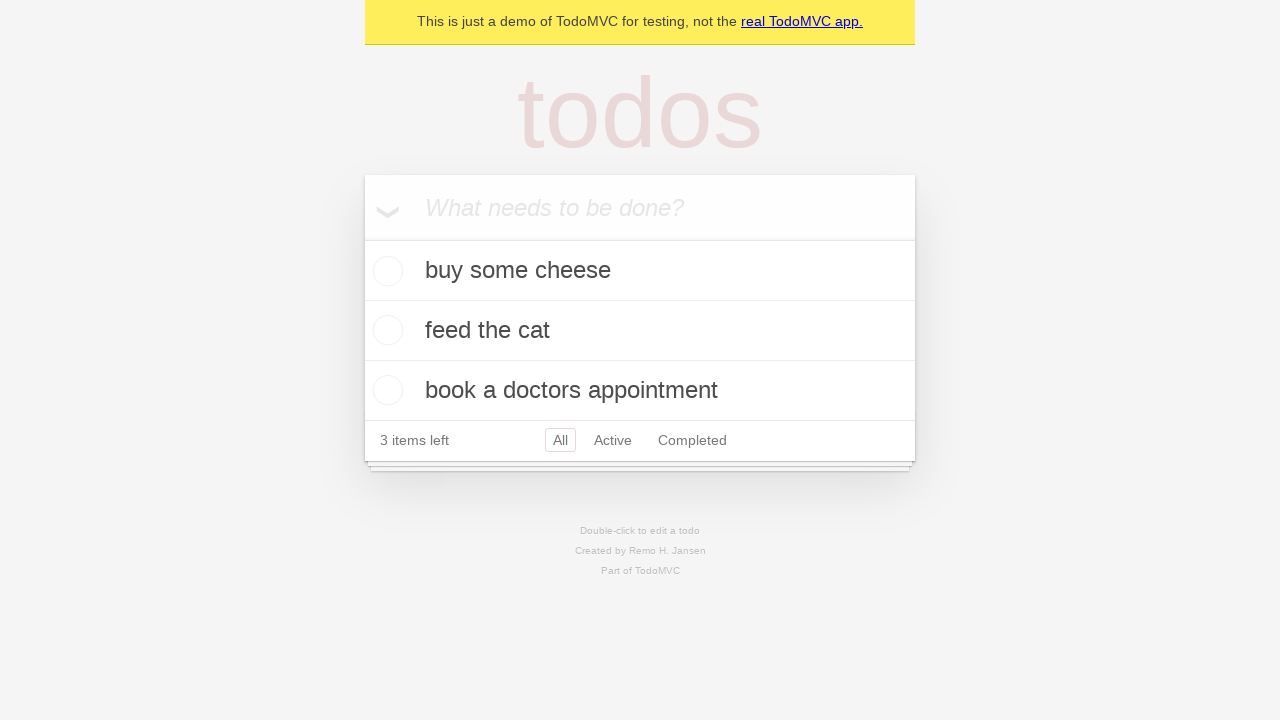

Double-clicked on second todo item to enter edit mode at (640, 331) on internal:testid=[data-testid="todo-item"s] >> nth=1
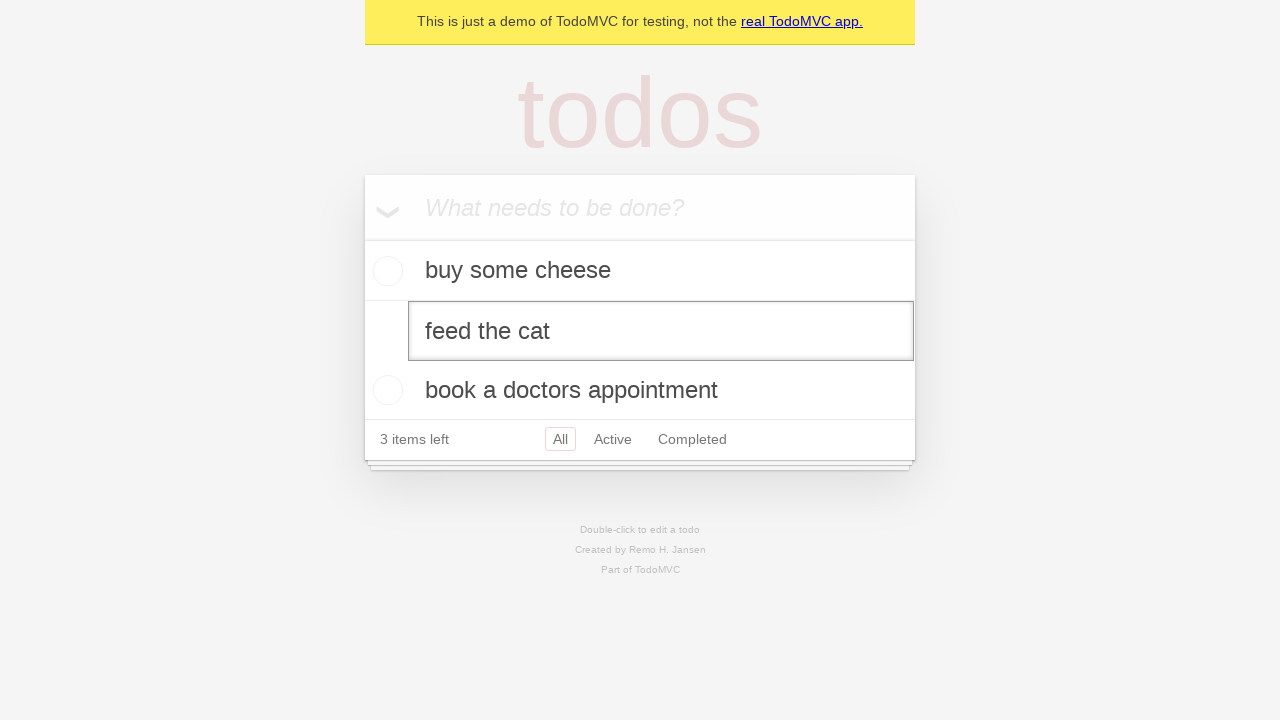

Cleared the text from the edit field on internal:testid=[data-testid="todo-item"s] >> nth=1 >> internal:role=textbox[nam
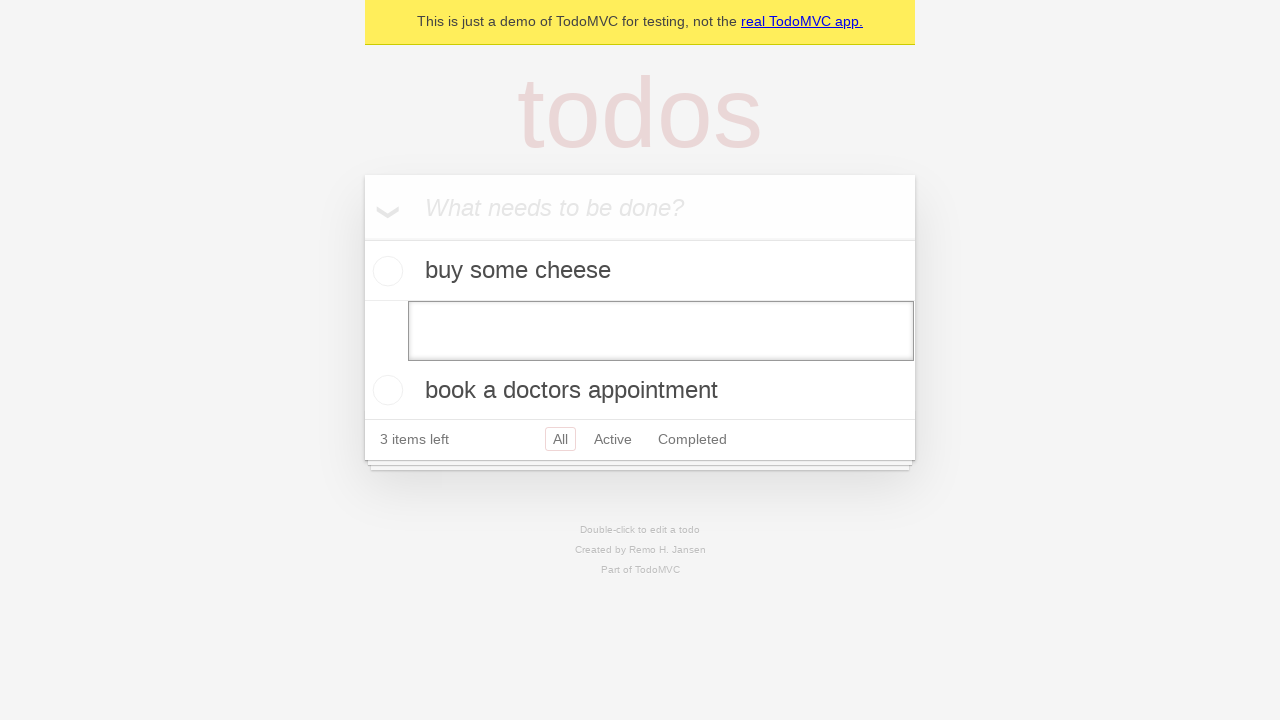

Pressed Enter to confirm empty text entry, removing the todo item on internal:testid=[data-testid="todo-item"s] >> nth=1 >> internal:role=textbox[nam
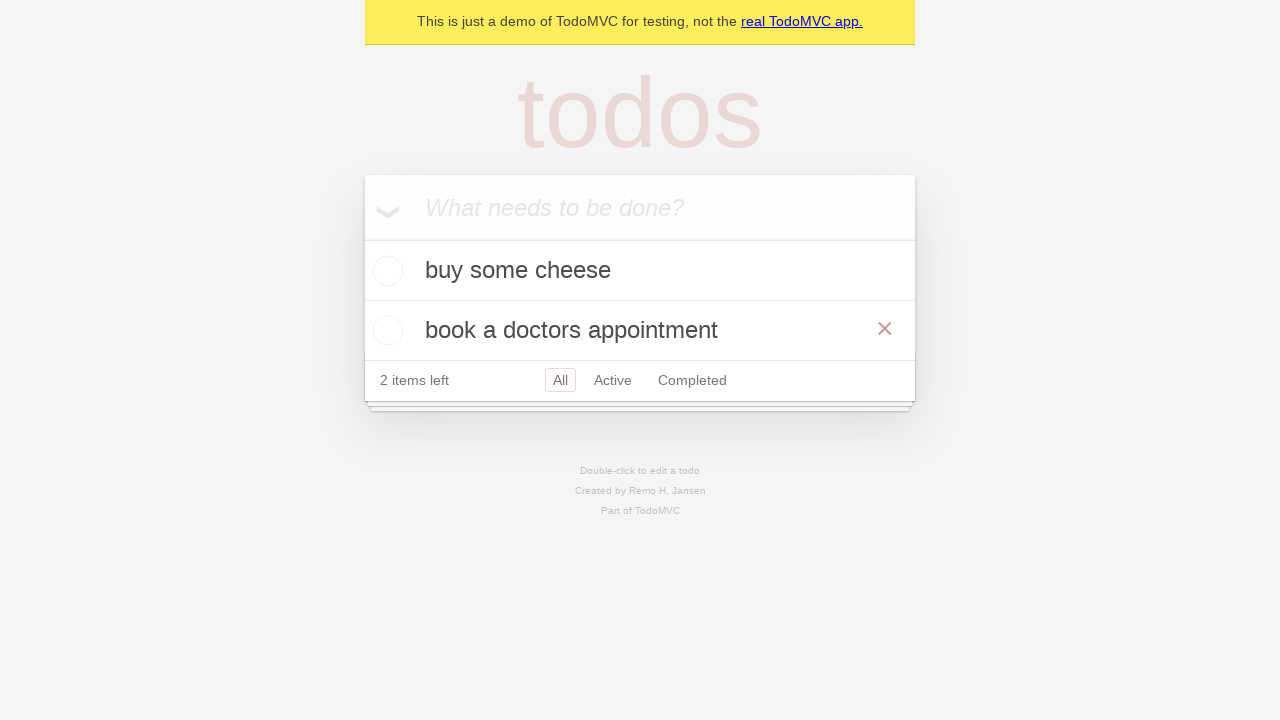

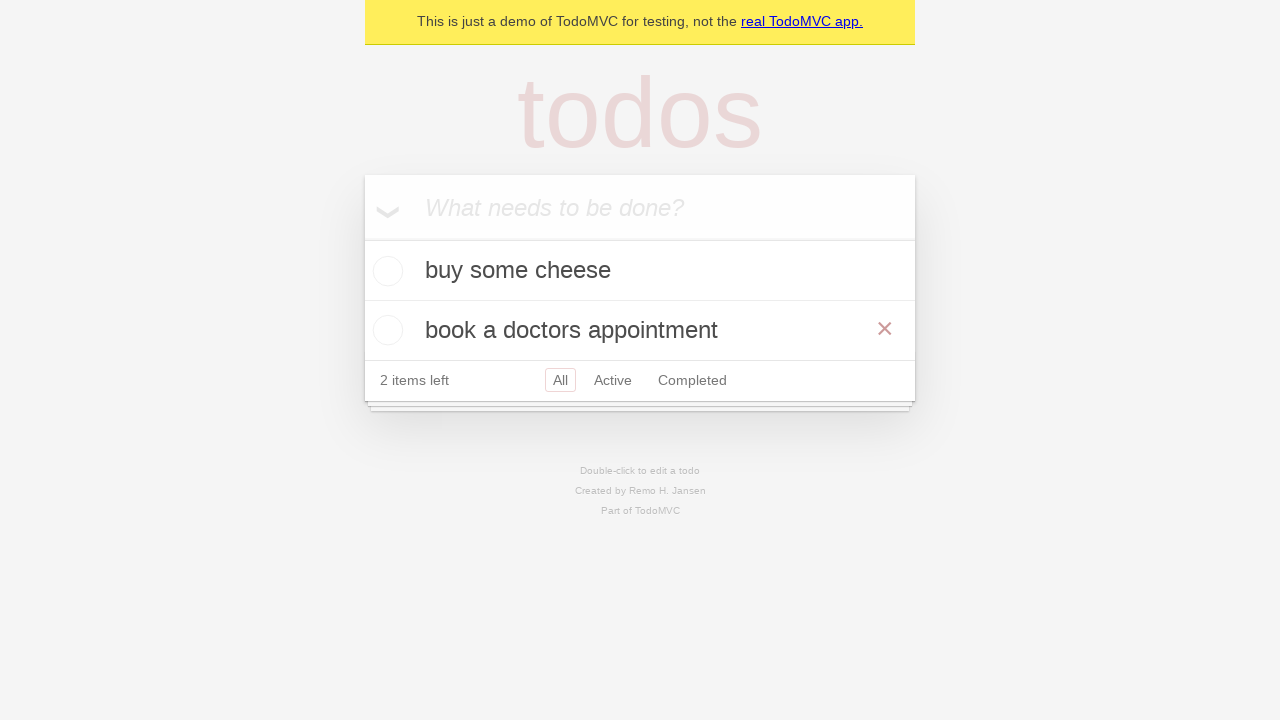